Navigates to Autify's no-code page, clicks on the "For Mobile" tab, and verifies that the mobile tab is selected and enabled

Starting URL: https://nocode.autify.com/

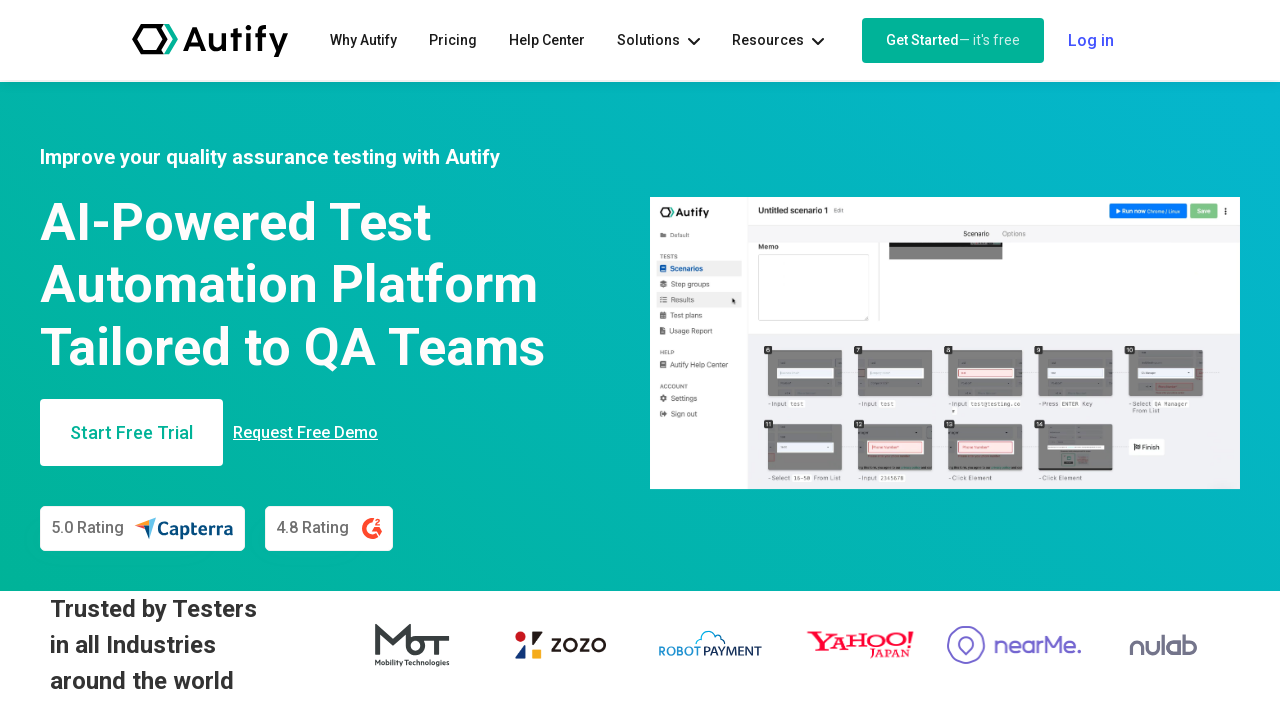

Navigated to Autify's no-code page
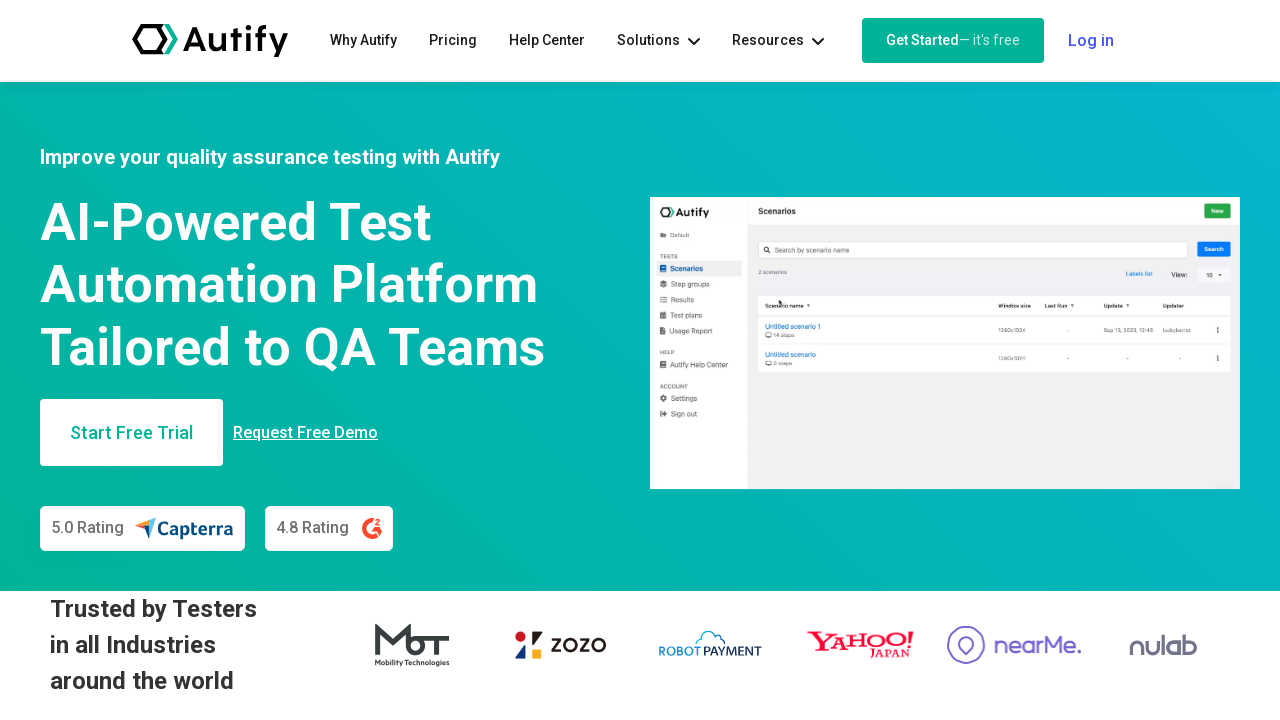

Clicked on the 'For Mobile' tab at (784, 361) on xpath=//a//div[contains(text(),'For Mobile')]
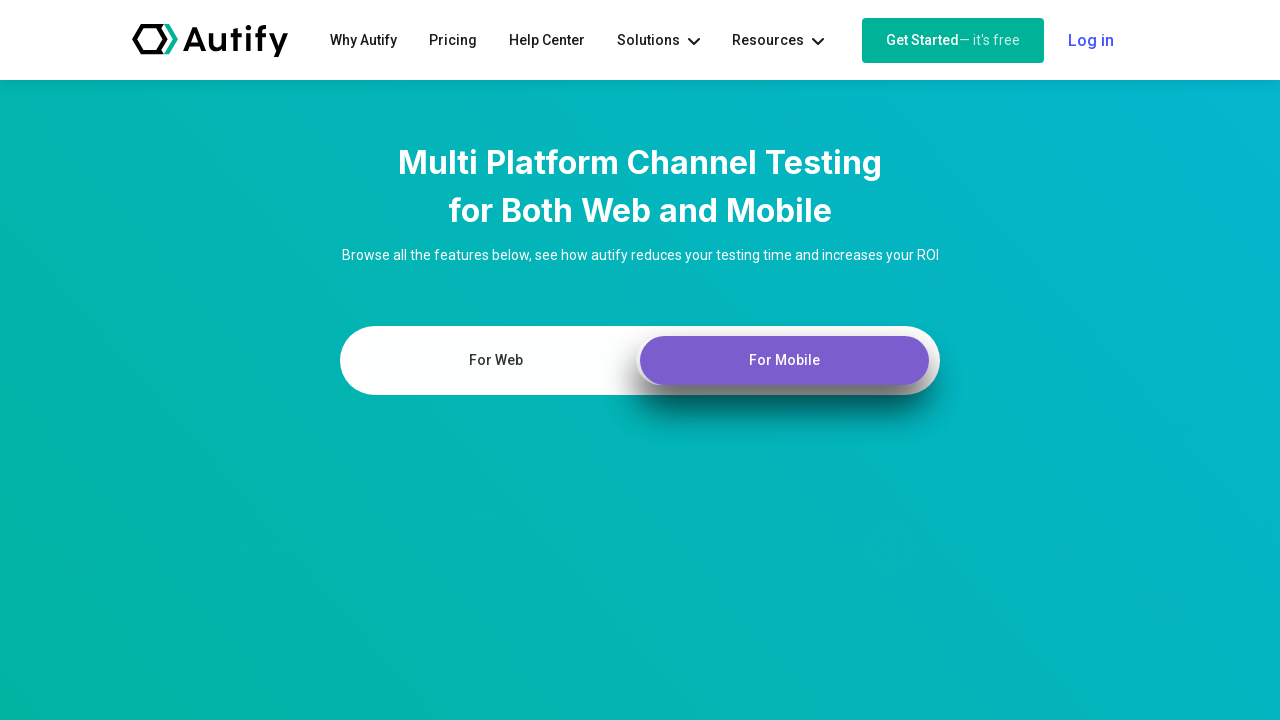

Mobile tab is now selected (aria-selected='true')
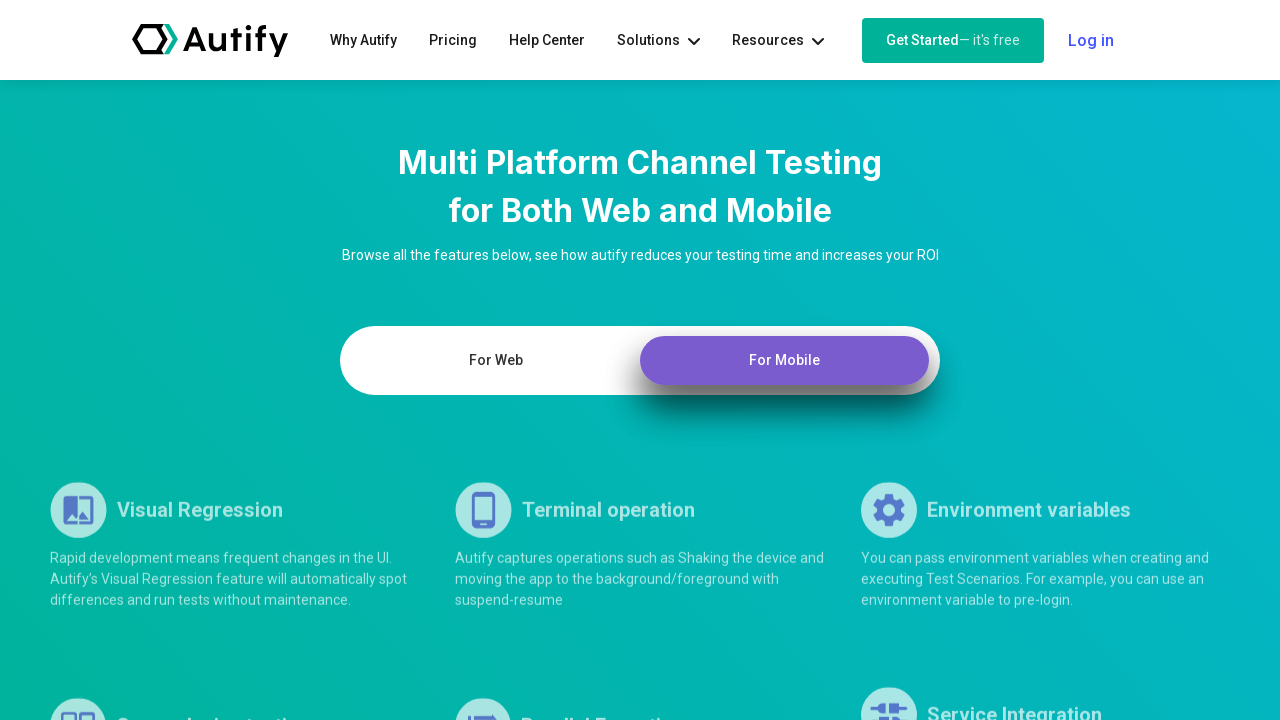

Verified that the mobile tab is enabled
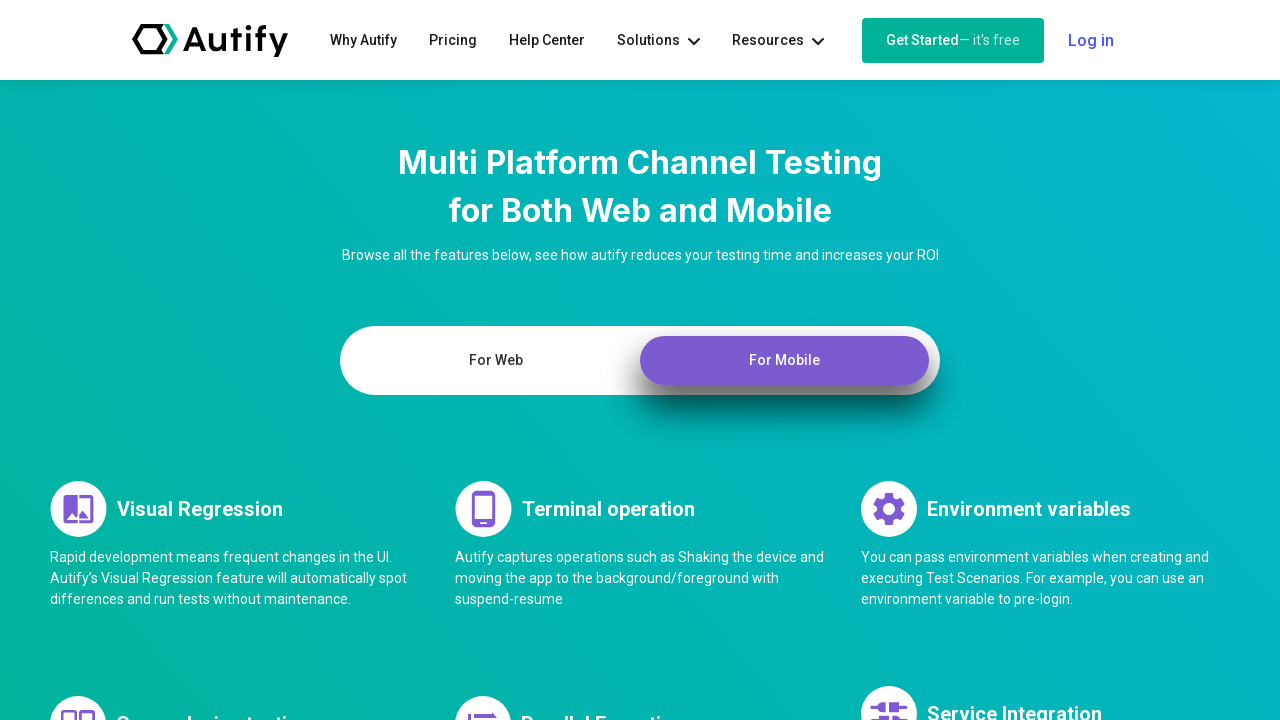

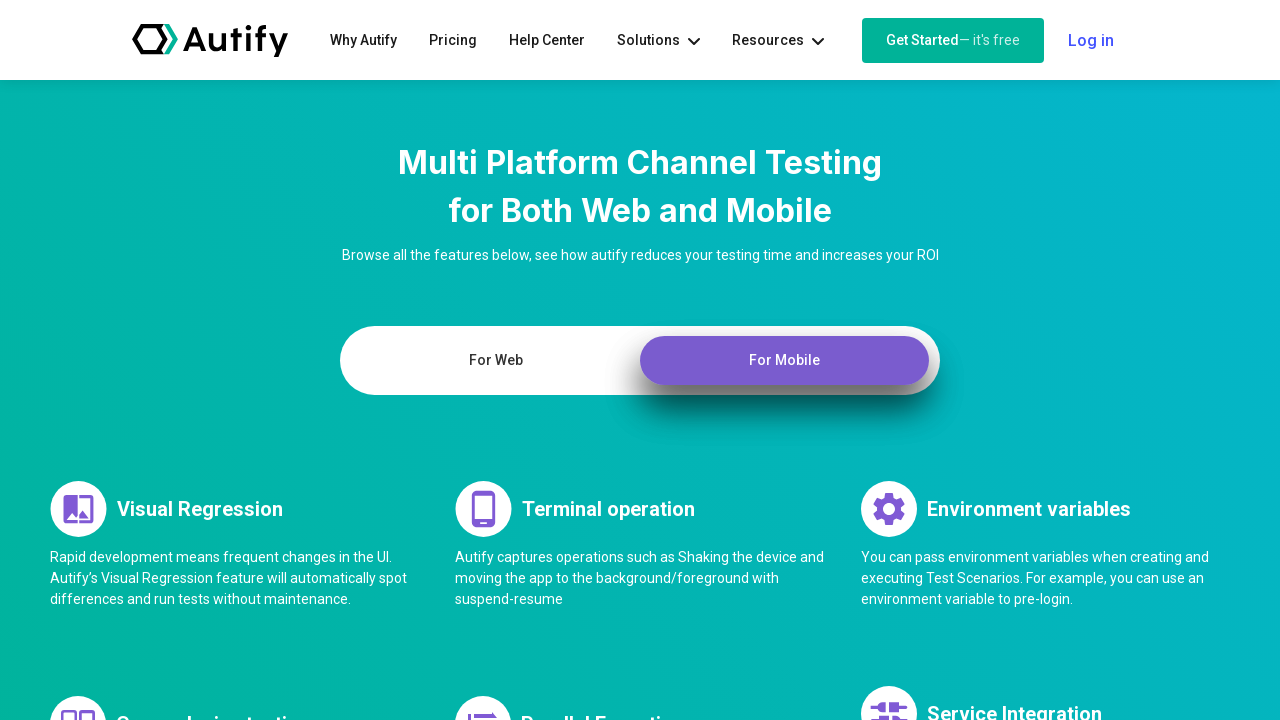